Fills out a practice registration form with personal information including name, email, gender, phone number, hobbies, and address

Starting URL: https://demoqa.com/automation-practice-form

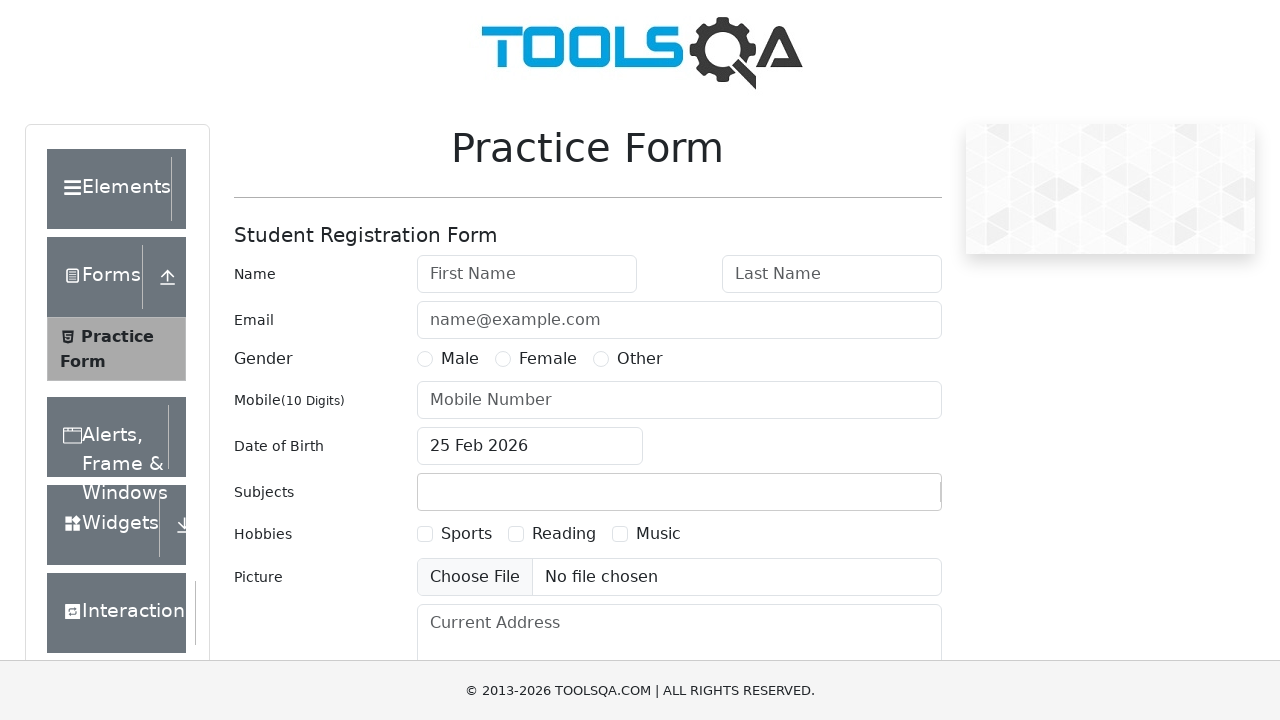

Filled first name field with 'Sasha' on #firstName
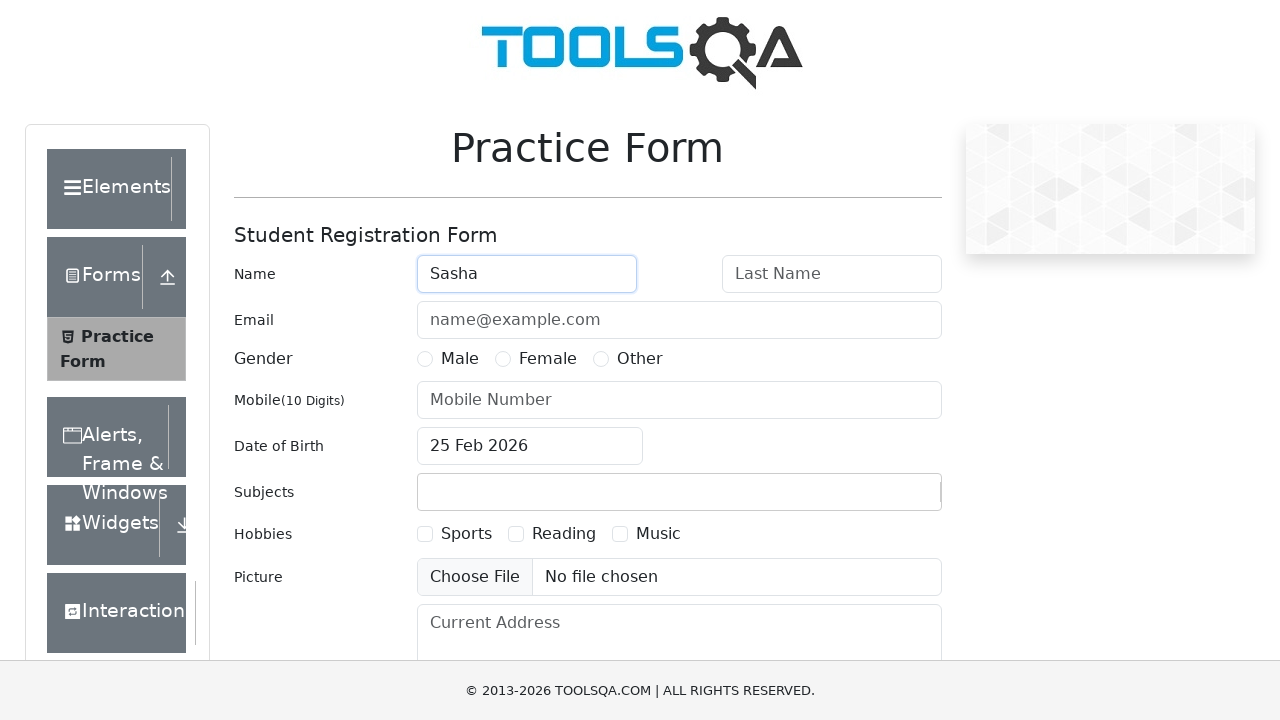

Filled last name field with 'Yudenko' on #lastName
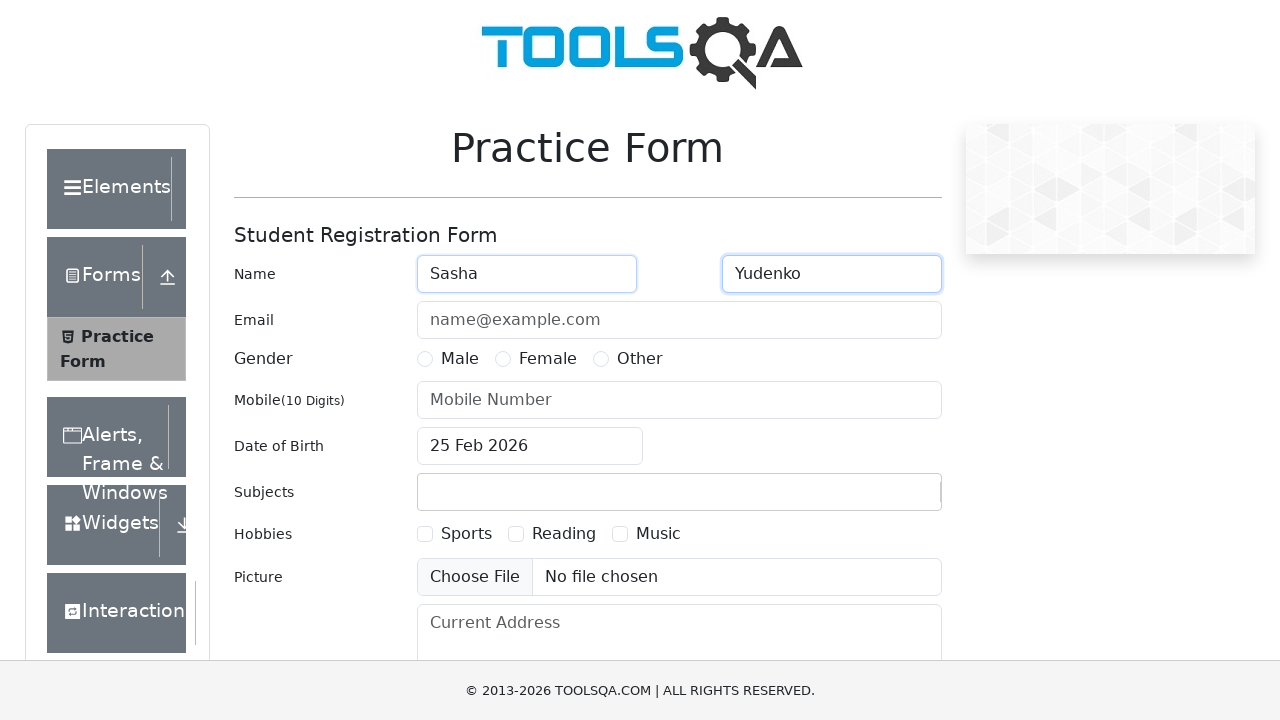

Filled email field with 'sasha@mail.com' on #userEmail
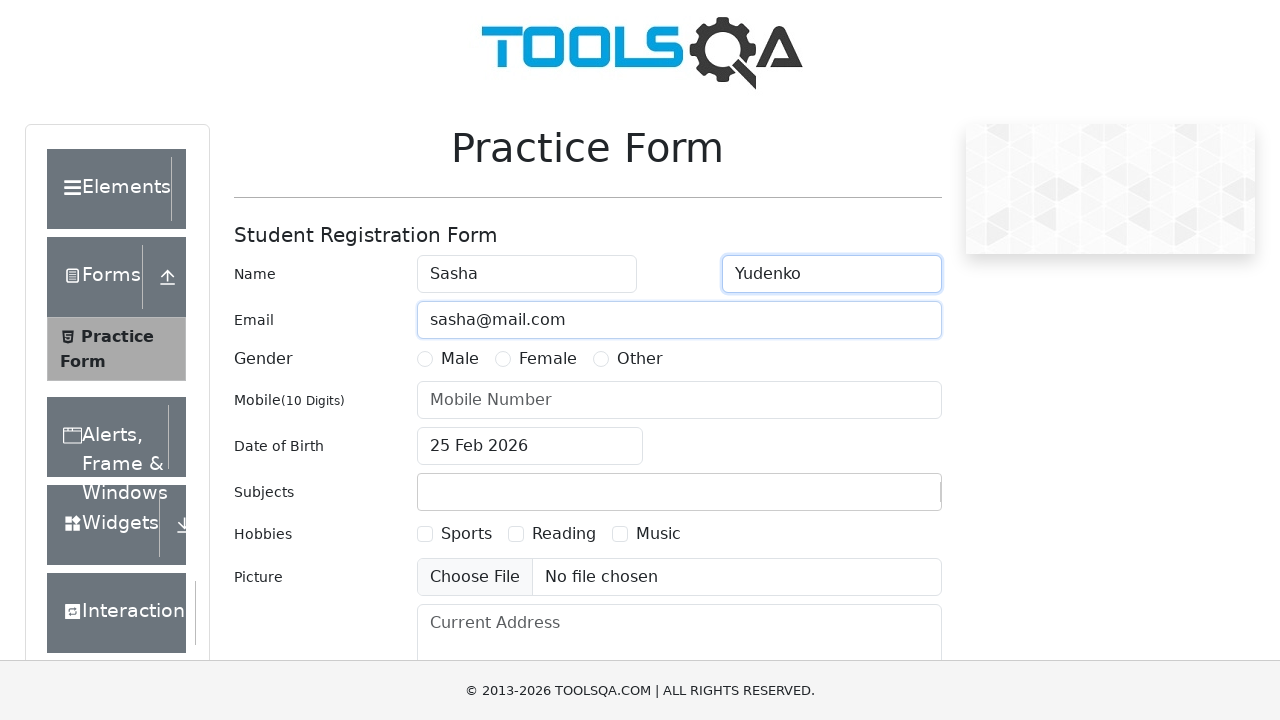

Selected gender radio button (Male)
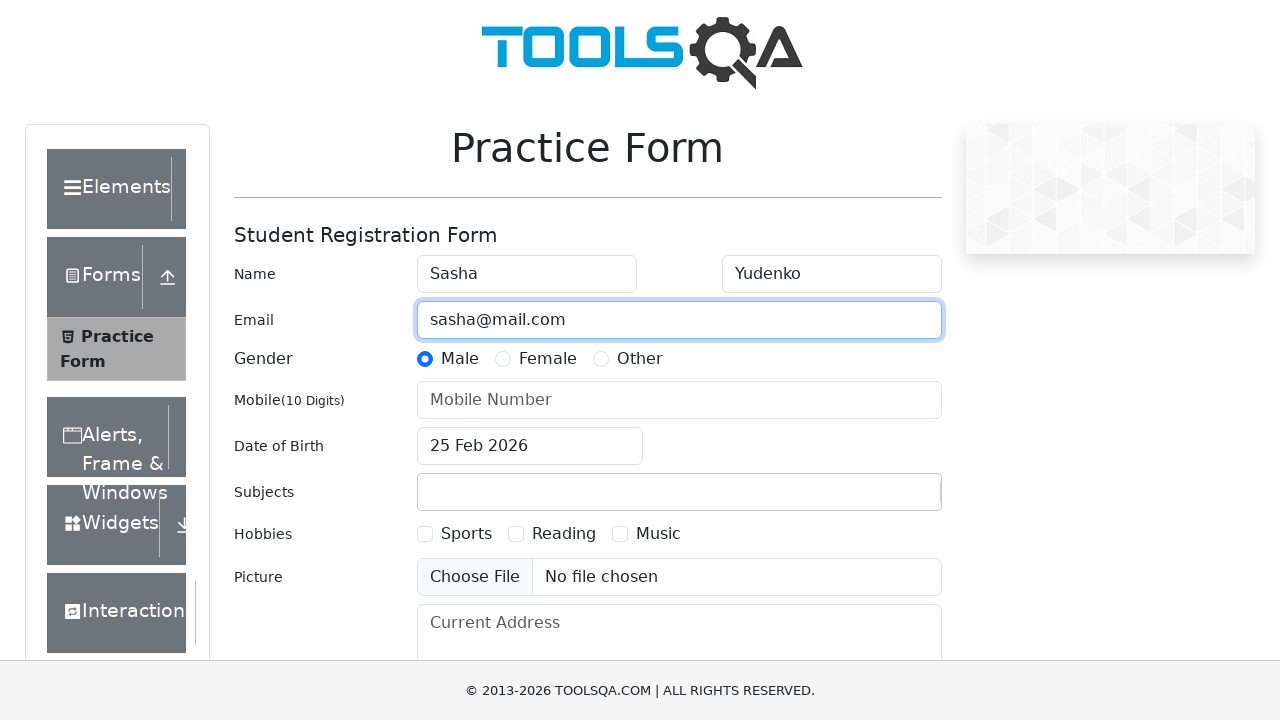

Filled phone number field with '0551291295' on #userNumber
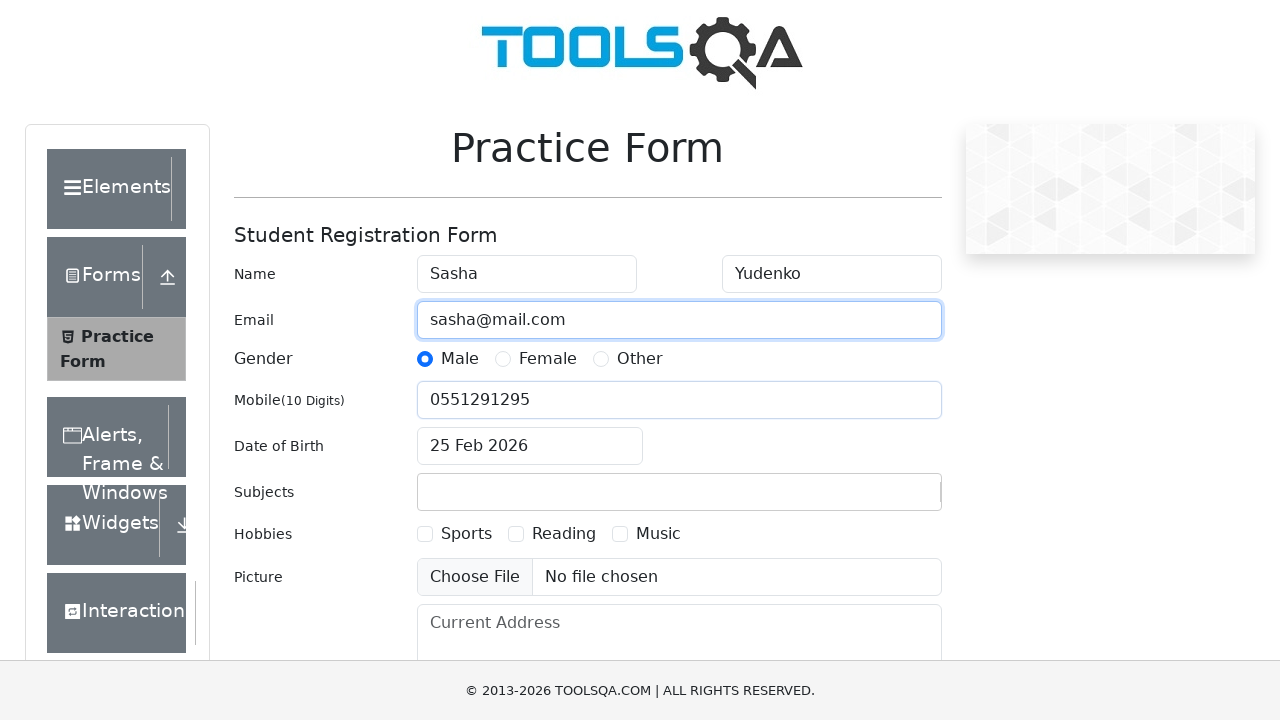

Selected hobby checkbox (Sports)
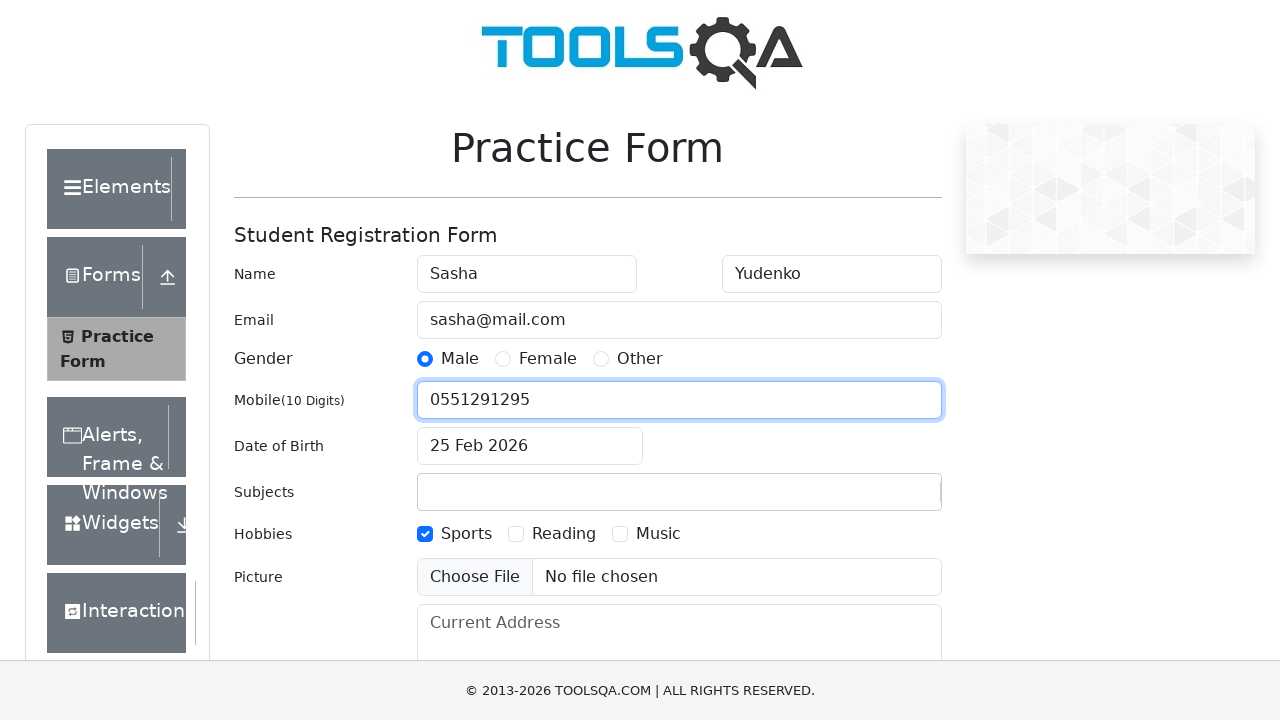

Filled current address field with 'Bishkek' on #currentAddress
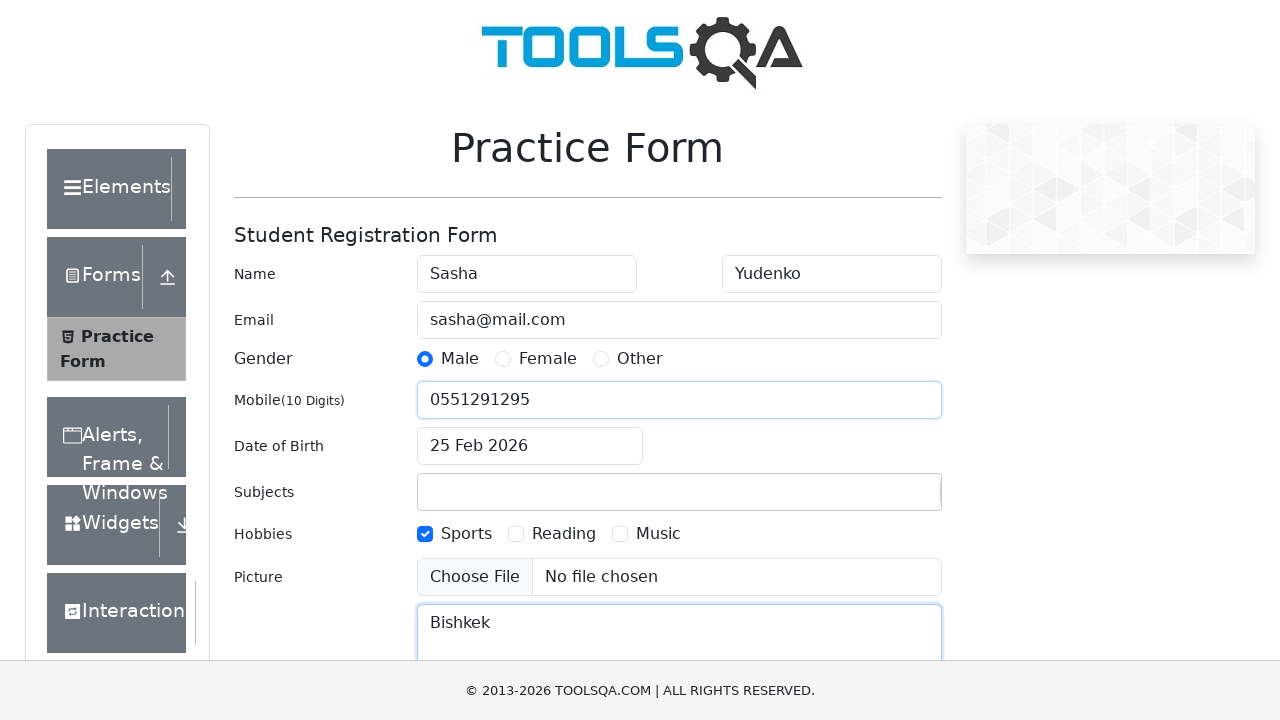

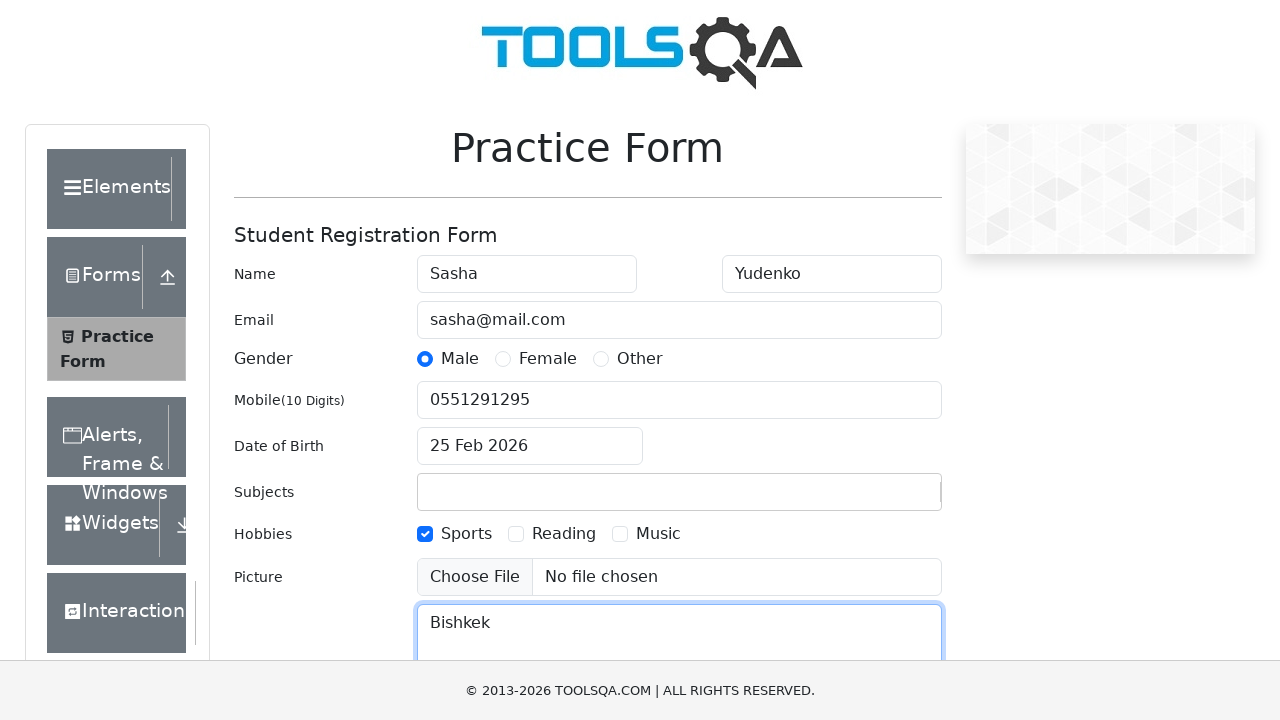